Tests form filling by clicking a calculated link text, then filling out a form with first name, last name, city, and country fields before submitting

Starting URL: http://suninjuly.github.io/find_link_text

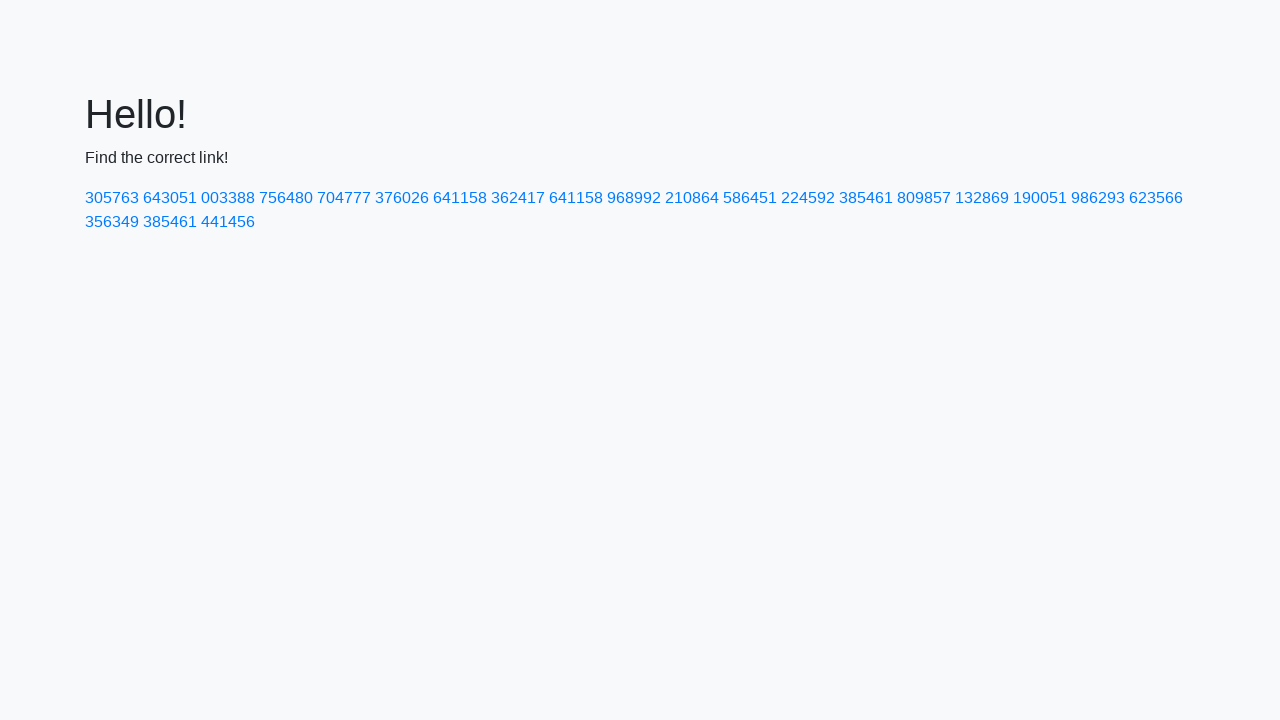

Clicked link with calculated text: 224592 at (808, 198) on text=224592
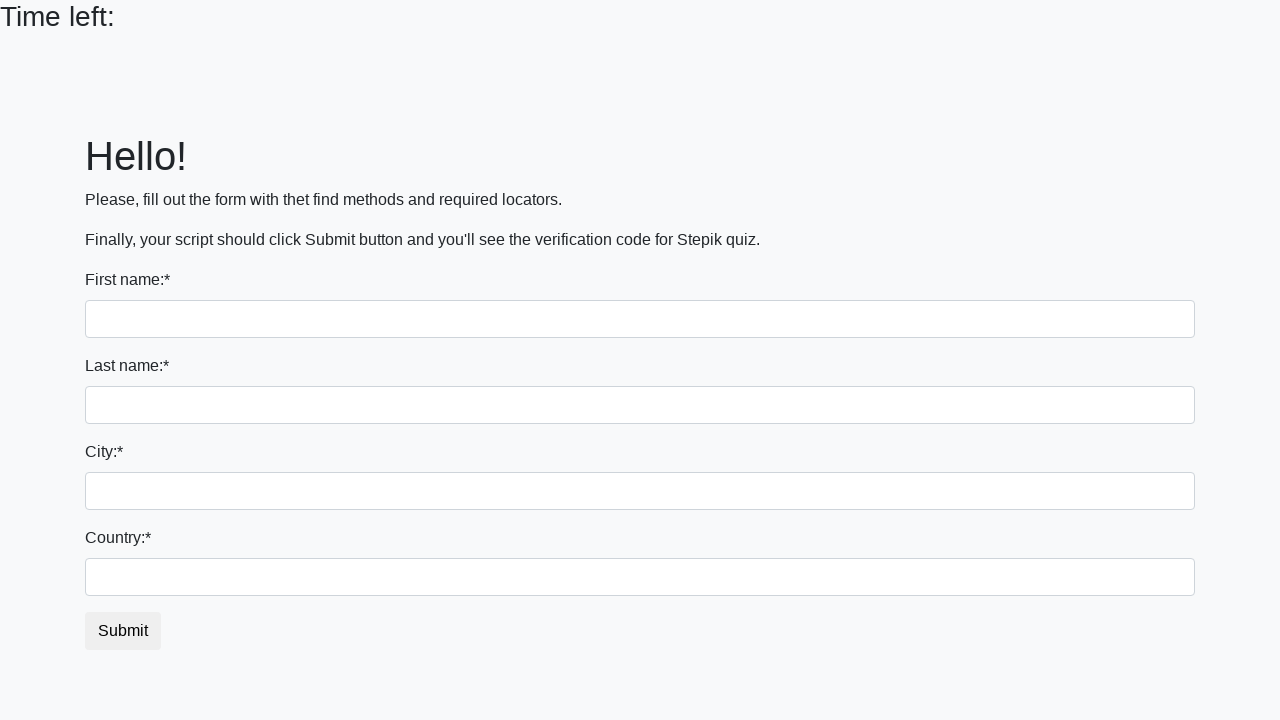

Filled first name field with 'Ivan' on input[name='first_name']
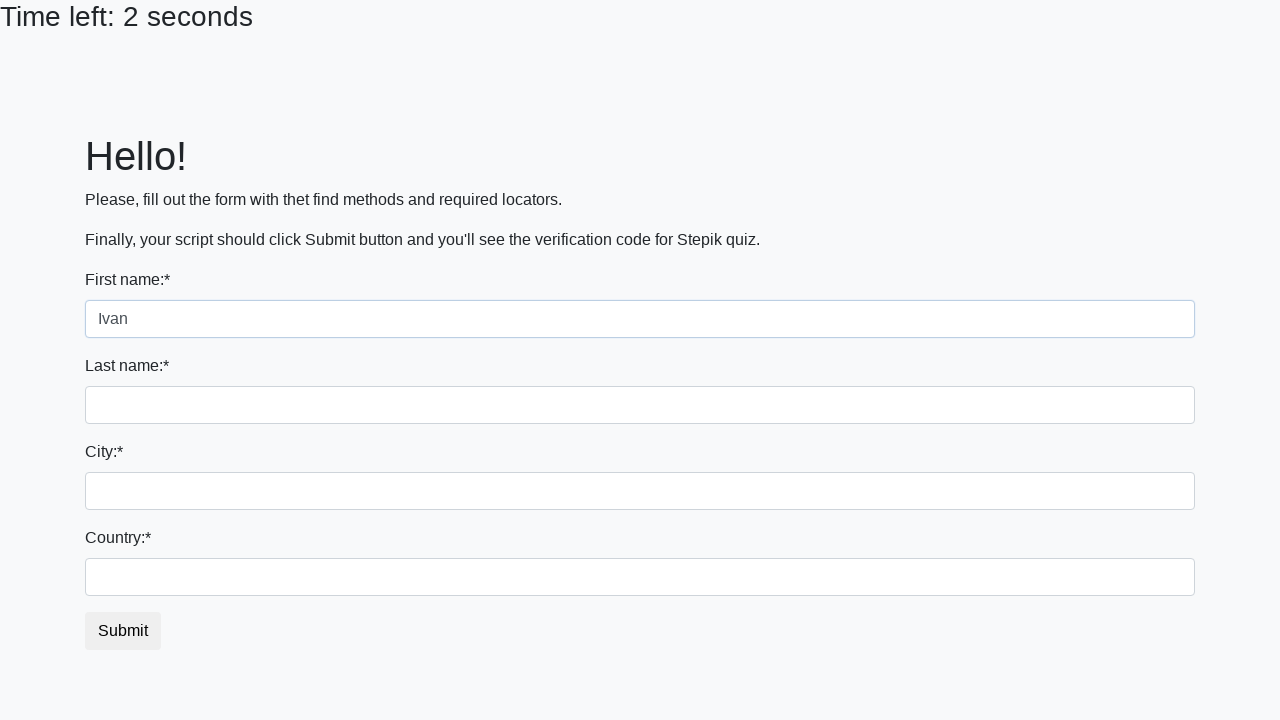

Filled last name field with 'Petrov' on input[name='last_name']
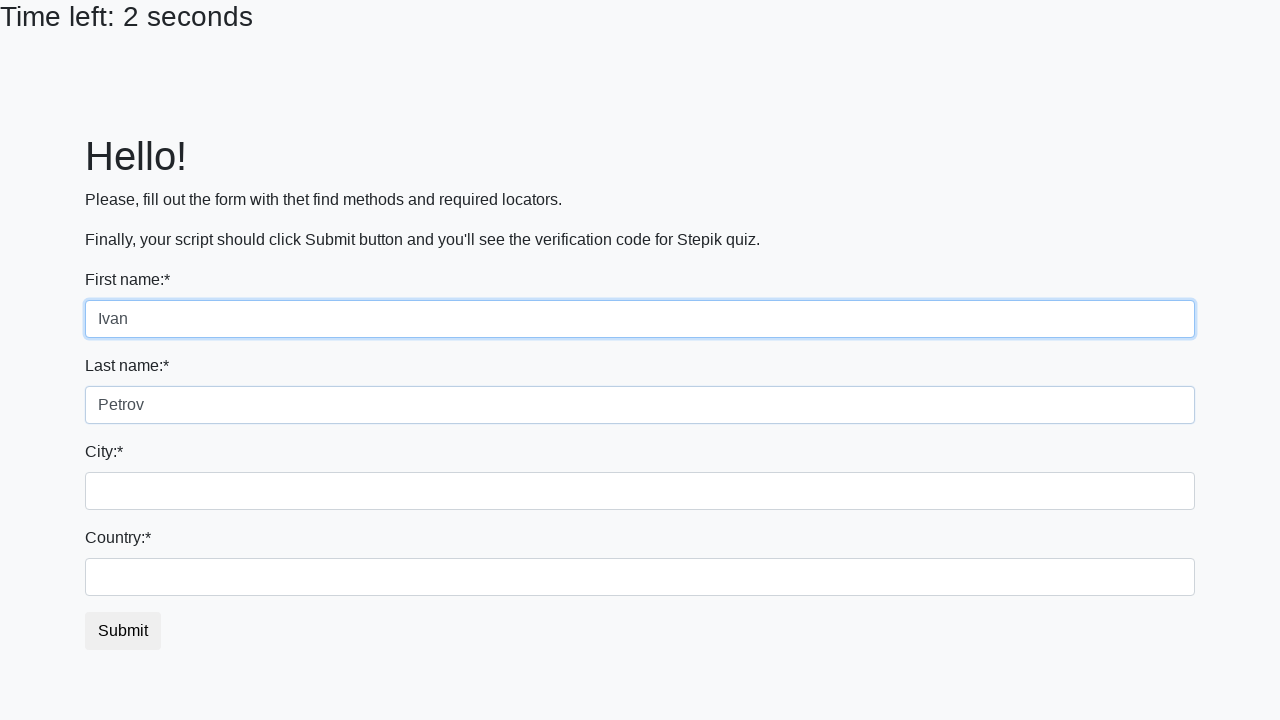

Filled city field with 'Smolensk' on .city
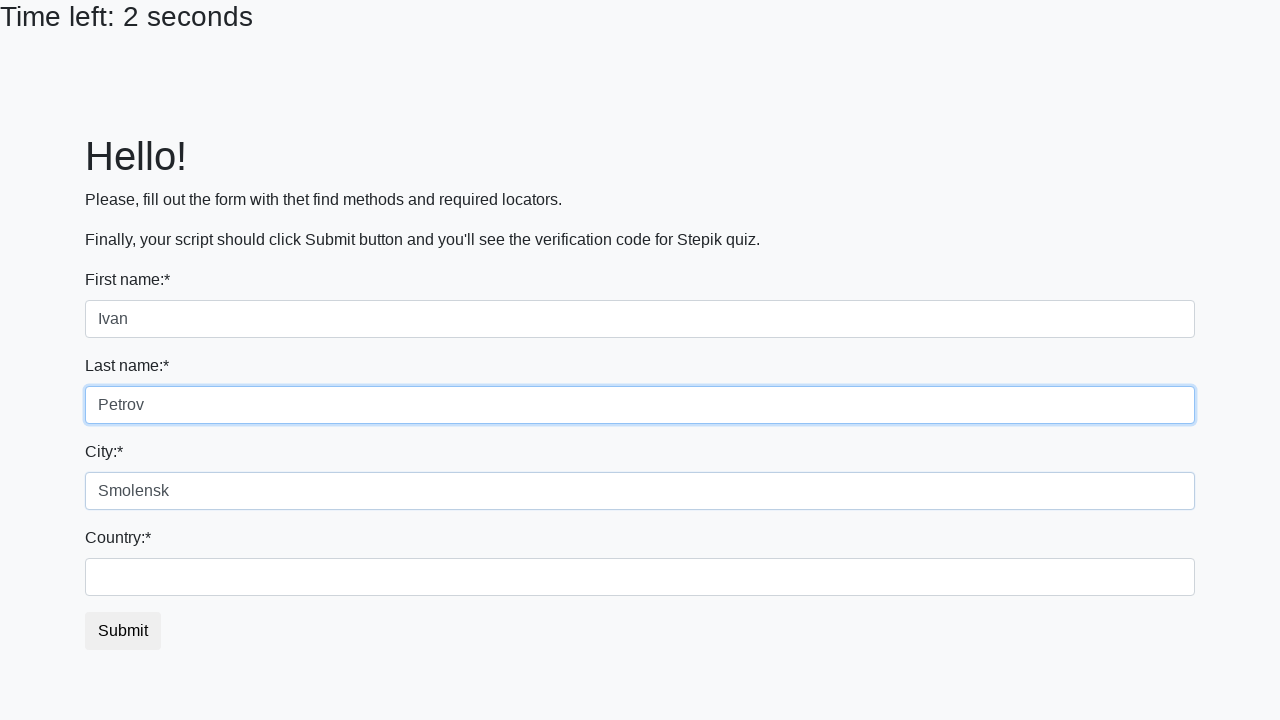

Filled country field with 'Russia' on #country
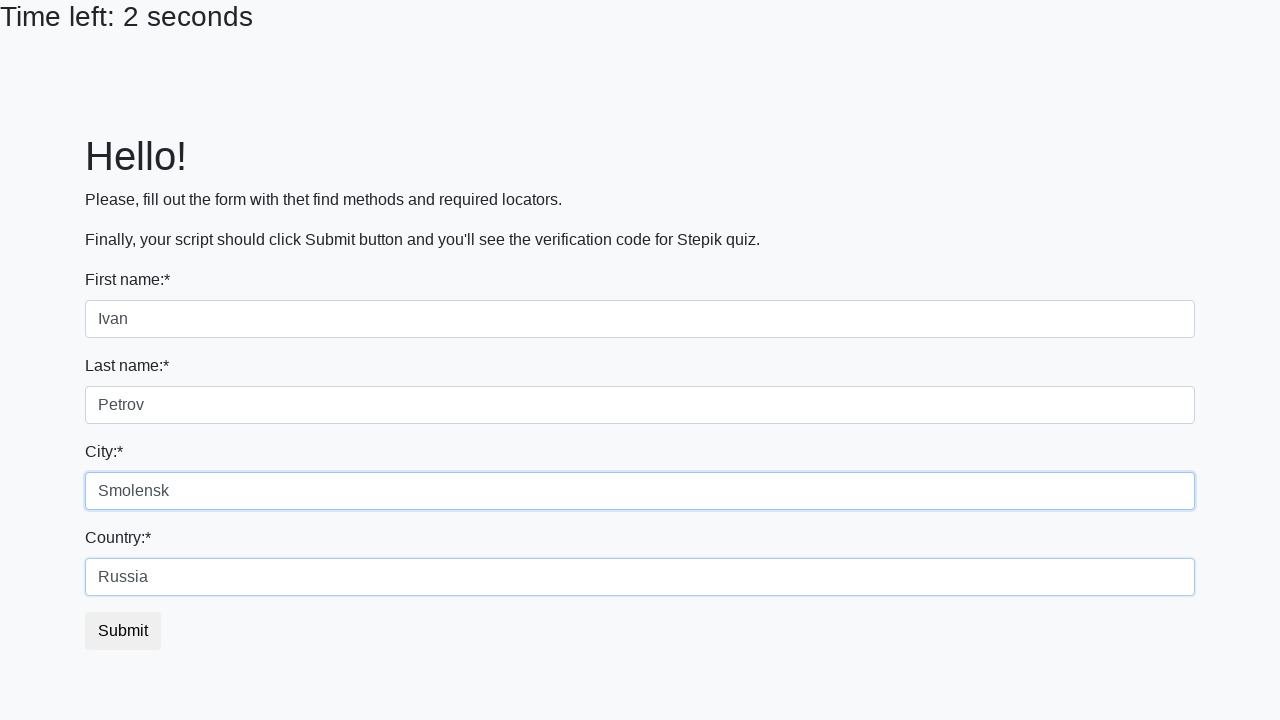

Clicked submit button to submit the form at (123, 631) on button.btn
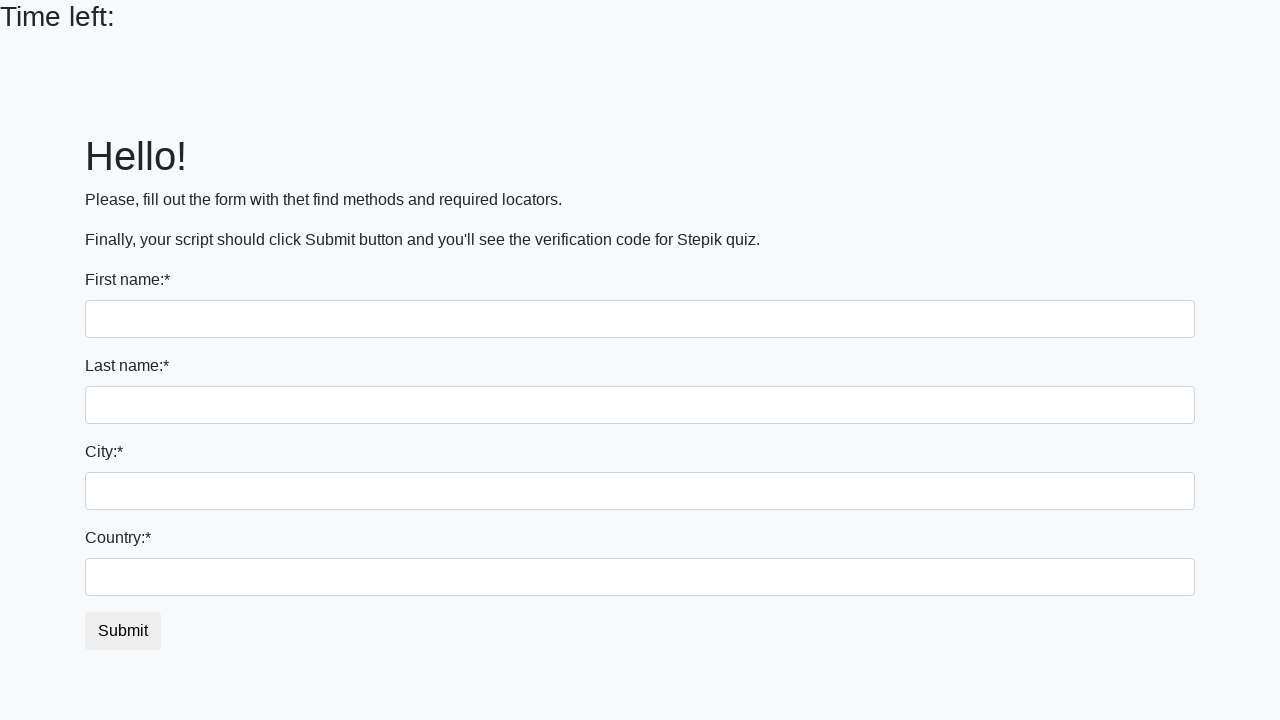

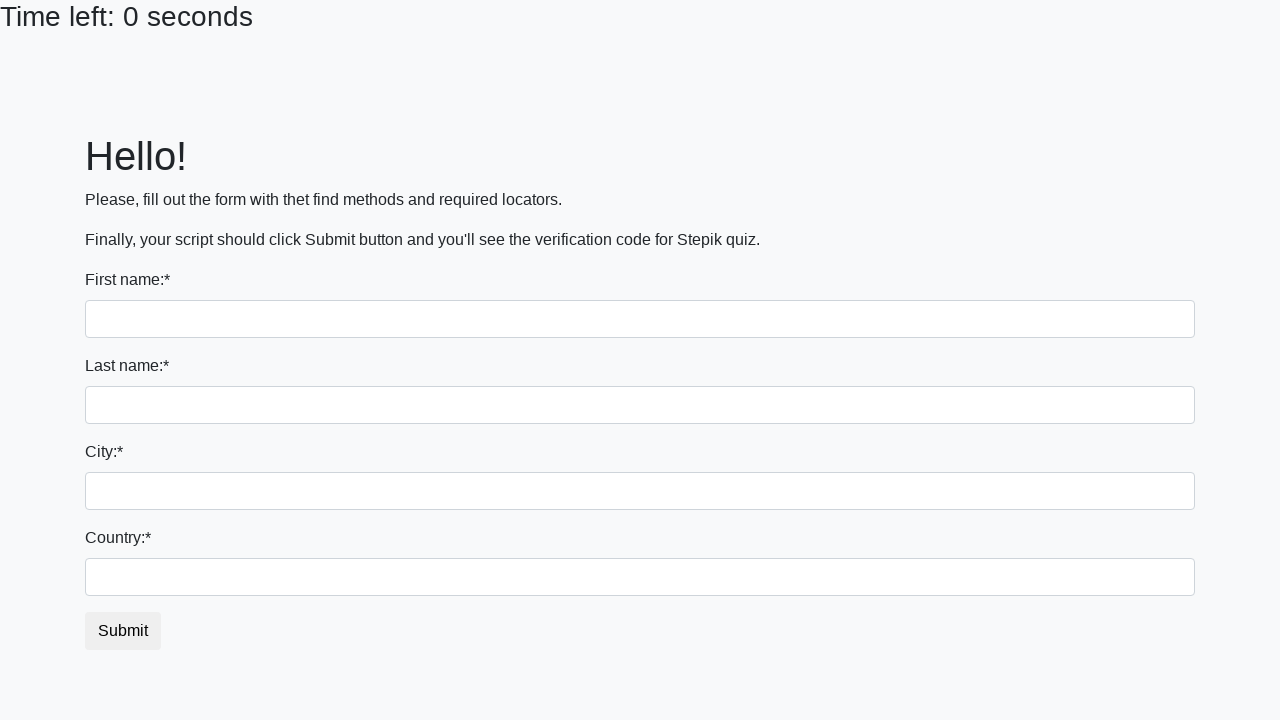